Navigates to a portfolio website and verifies that the main content body loads successfully.

Starting URL: https://onkarmendhapurkar.vercel.app/

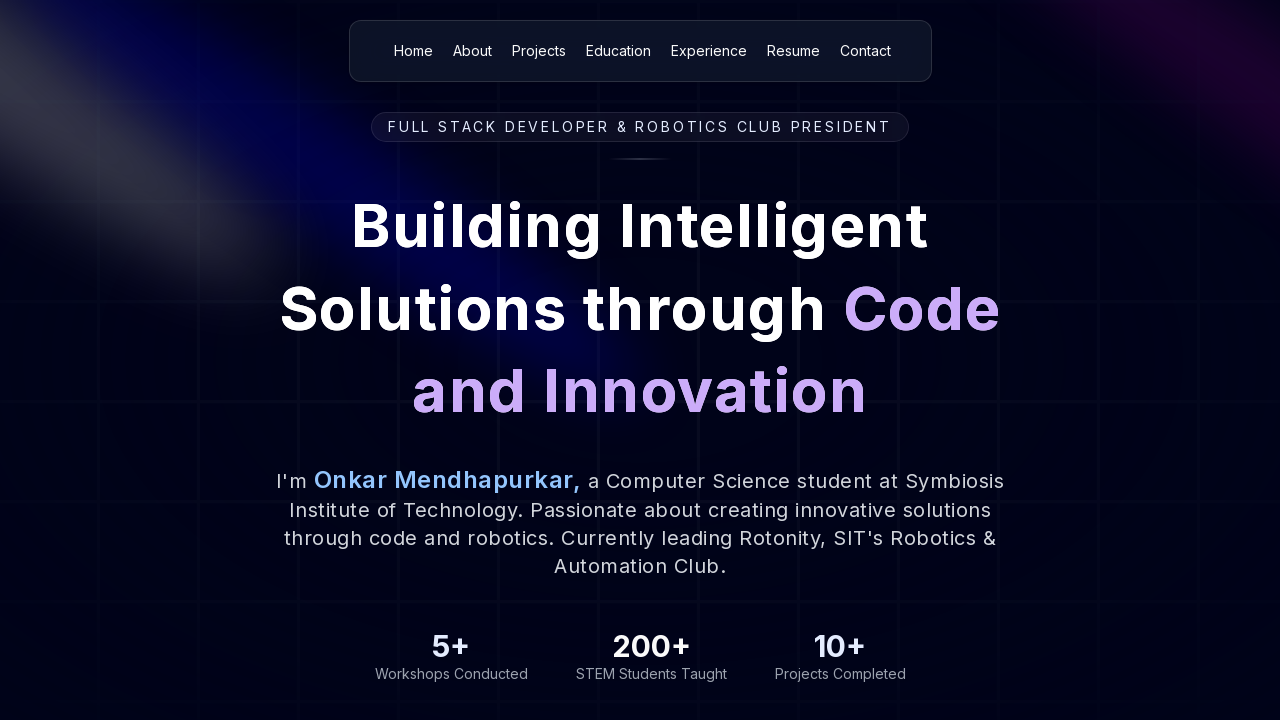

Navigated to portfolio website https://onkarmendhapurkar.vercel.app/
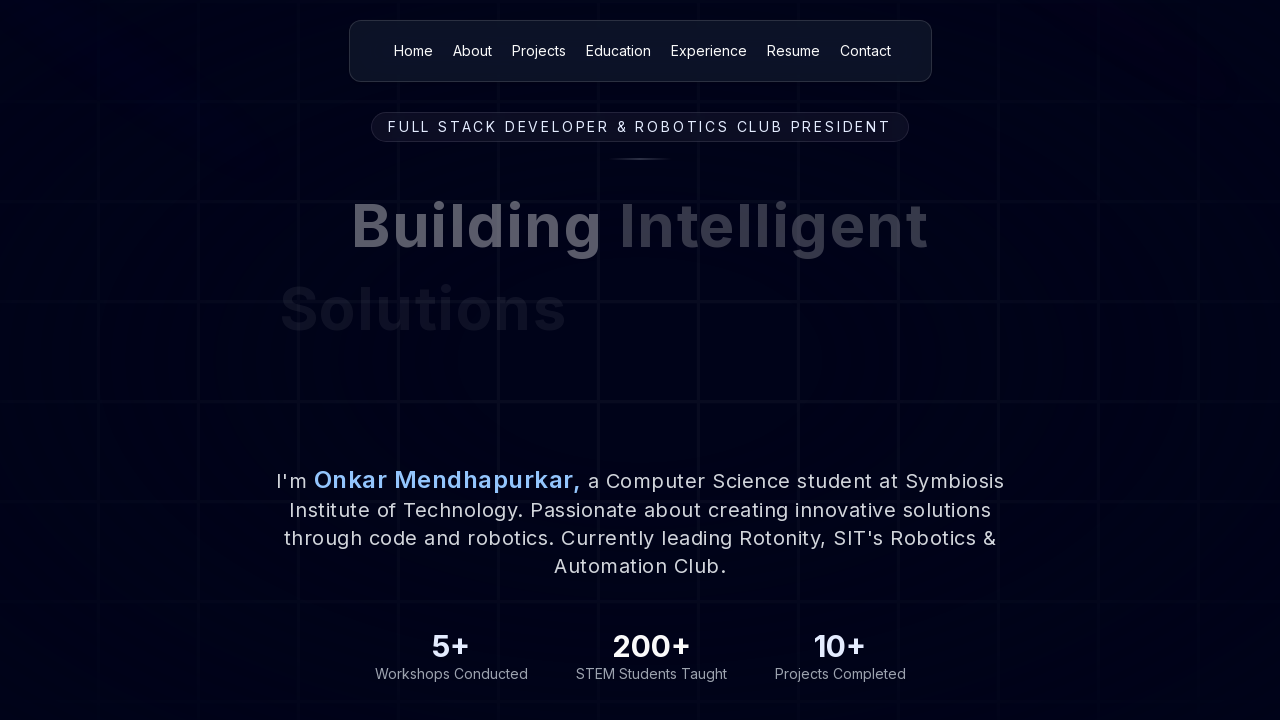

Page body element loaded and is visible
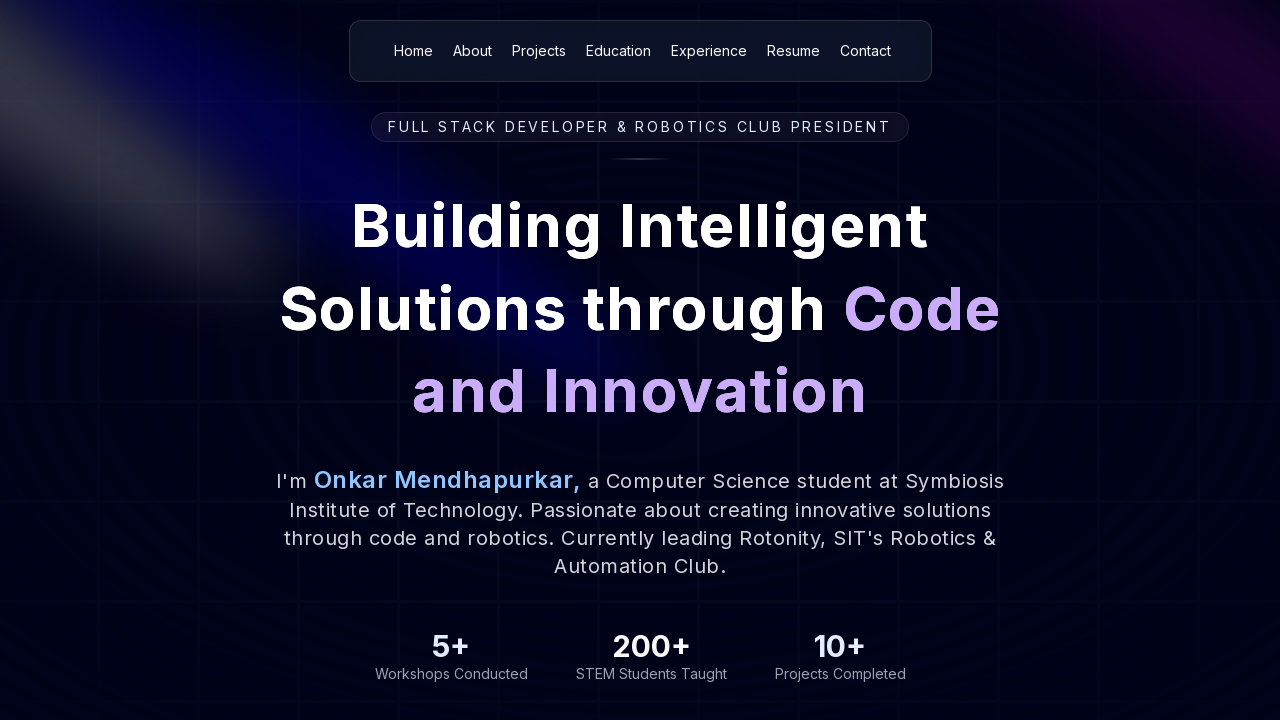

Page reached domcontentloaded state - main content body loaded successfully
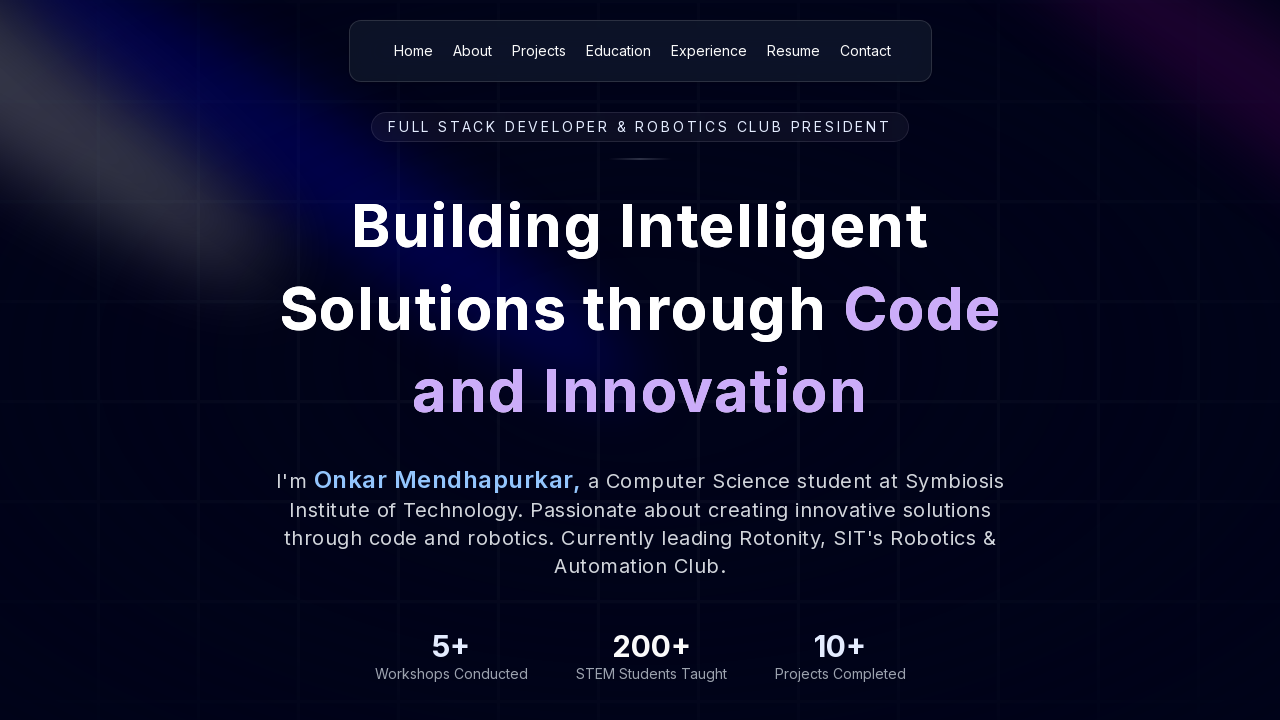

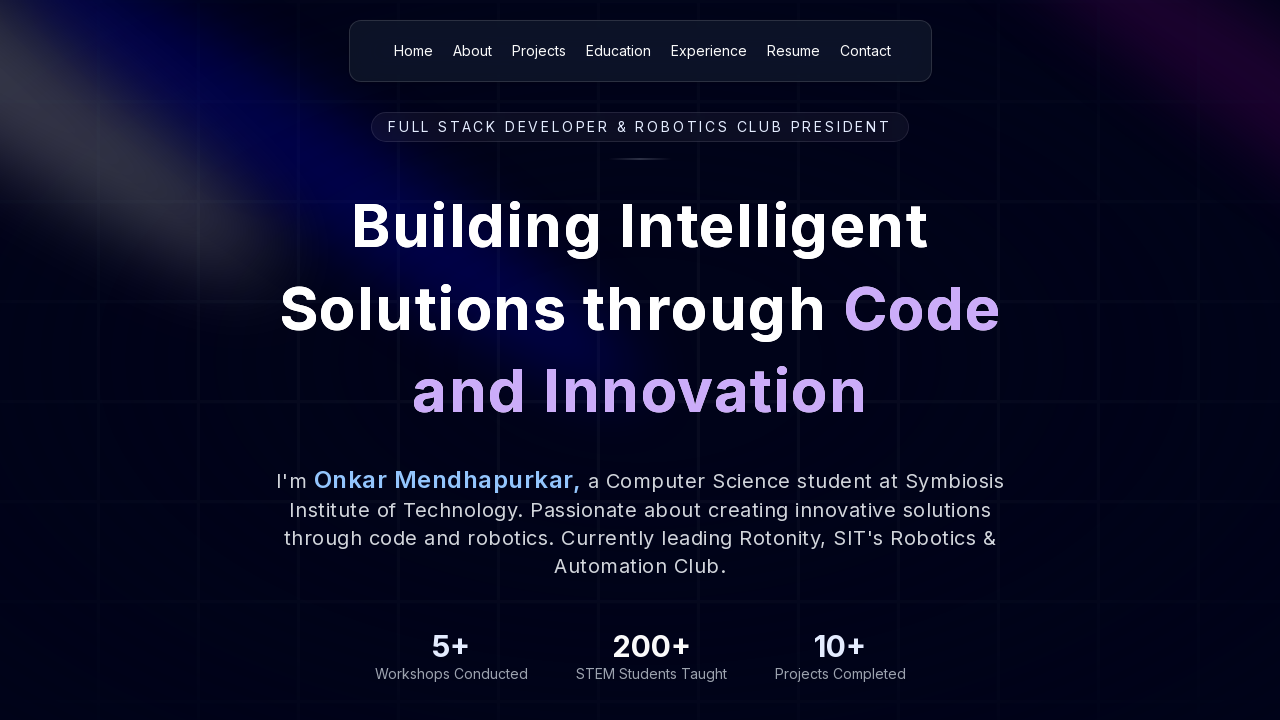